Navigates to WIPO's domain search legal index page, selects a category checkbox, clicks the search button, and clicks on a search result link.

Starting URL: https://www.wipo.int/amc/en/domains/search/legalindex/

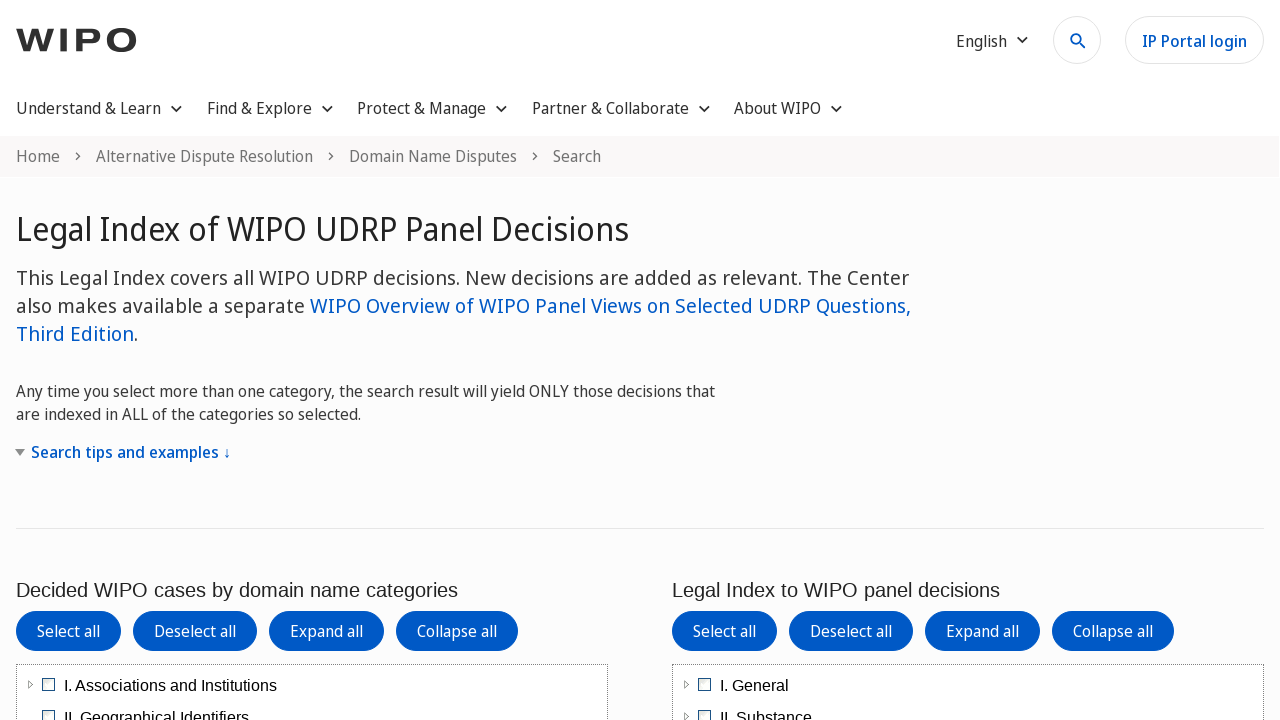

Category tree loaded and visible
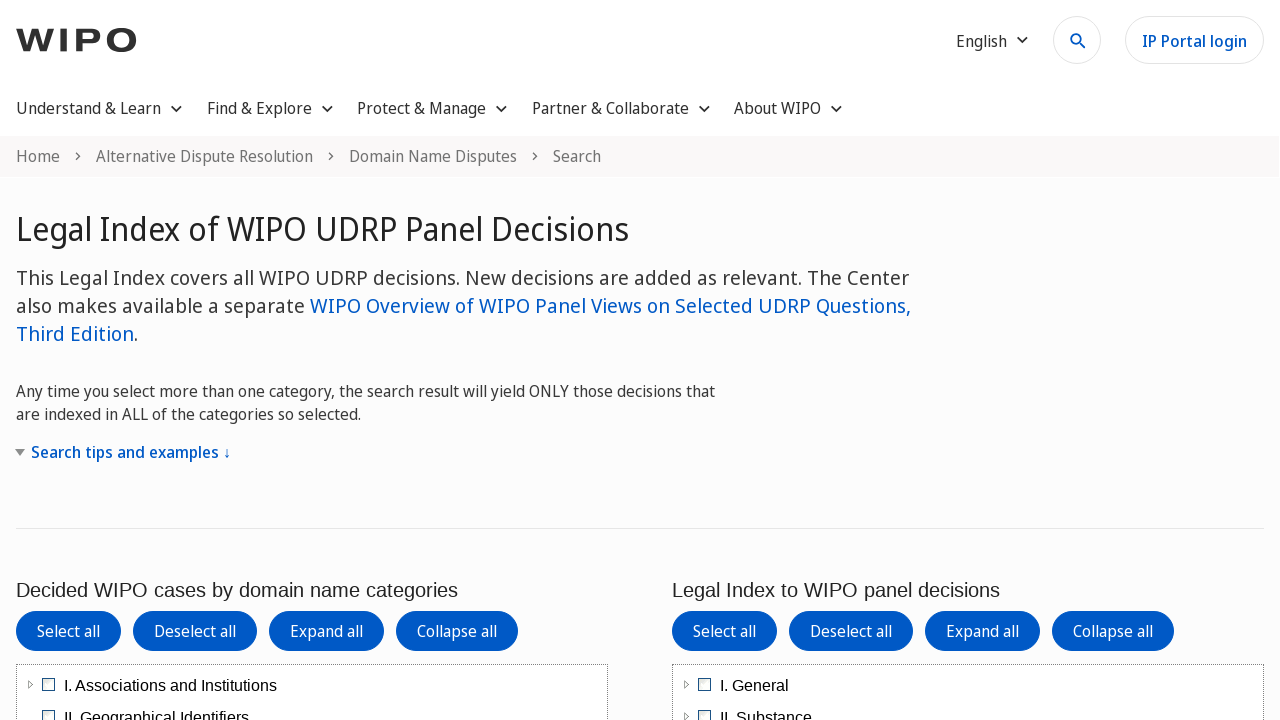

Clicked first category checkbox at (49, 684) on xpath=/html/body/div[2]/div/div/form/div[1]/div[1]/div/ul/li[1]/span/span[2]
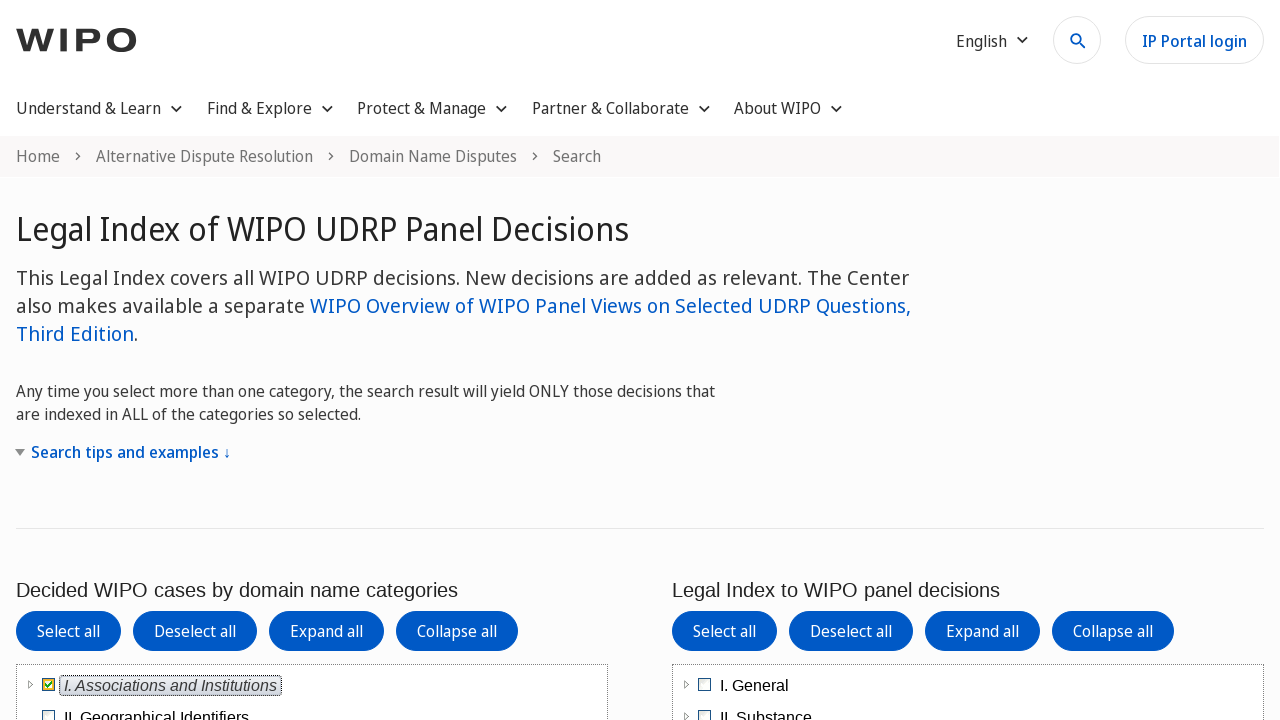

Clicked Search button at (61, 360) on xpath=/html/body/div[2]/div/div/form/div[2]/input[1]
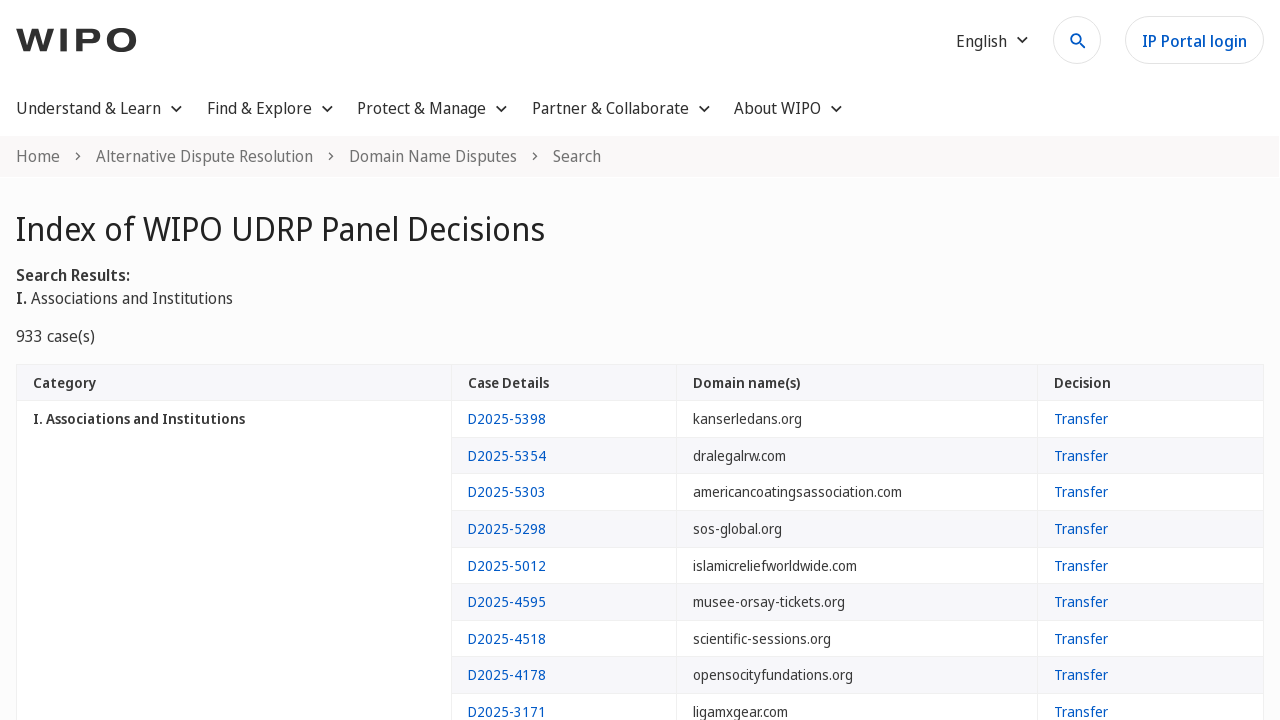

Search results loaded
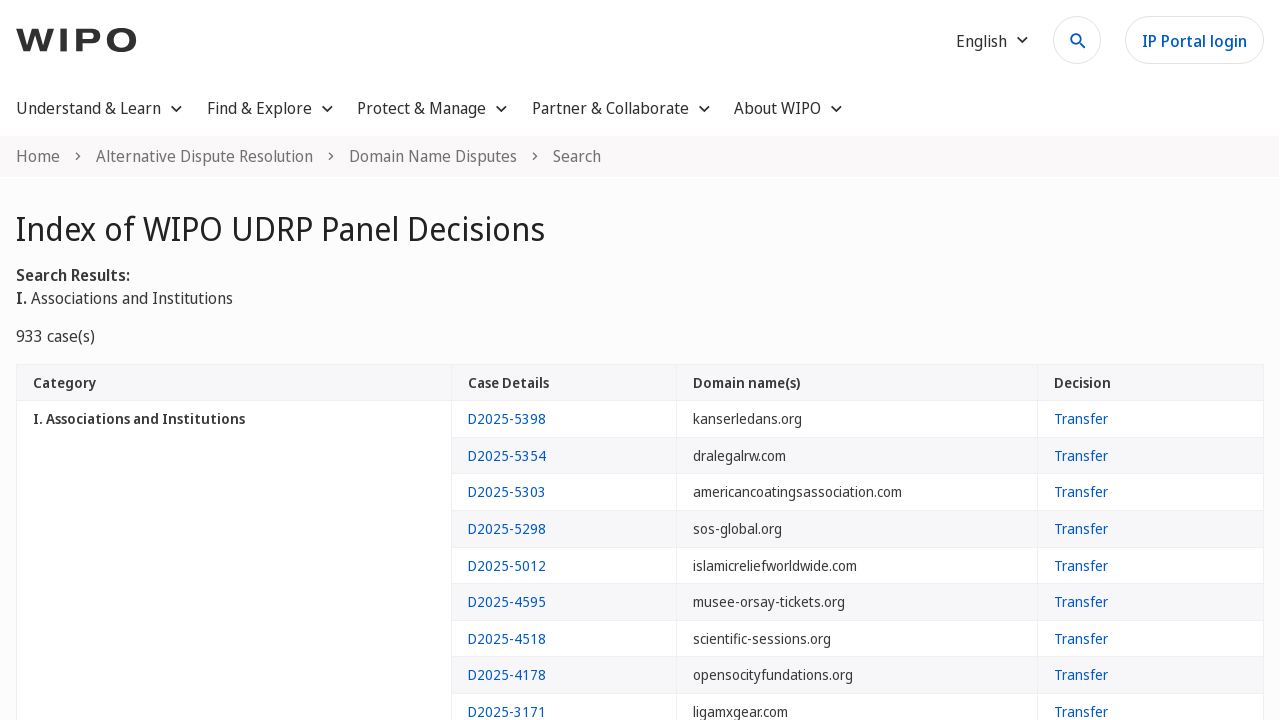

Clicked search result link at (507, 419) on xpath=/html/body/div[2]/div/div/div/table/tbody/tr[2]/td[2]/a
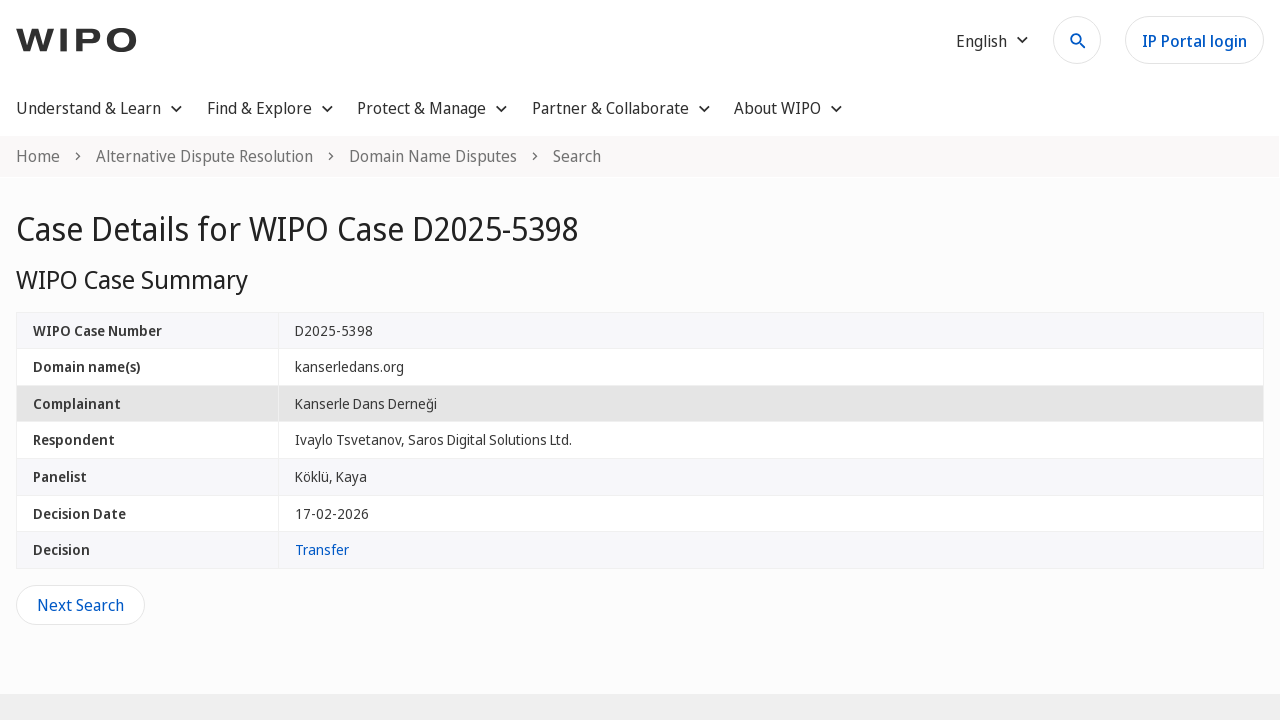

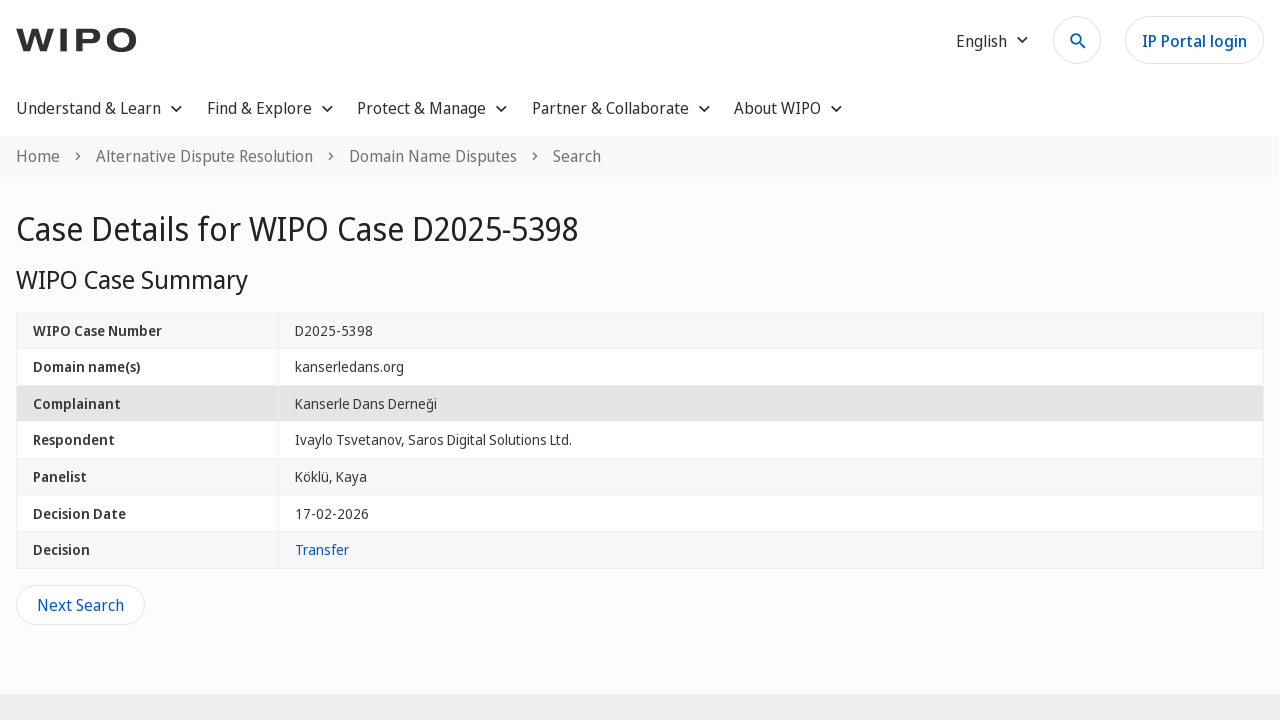